Tests date input manipulation on the Chinese railway booking site by setting a date value using JavaScript and verifying it was set correctly

Starting URL: https://www.12306.cn/index/

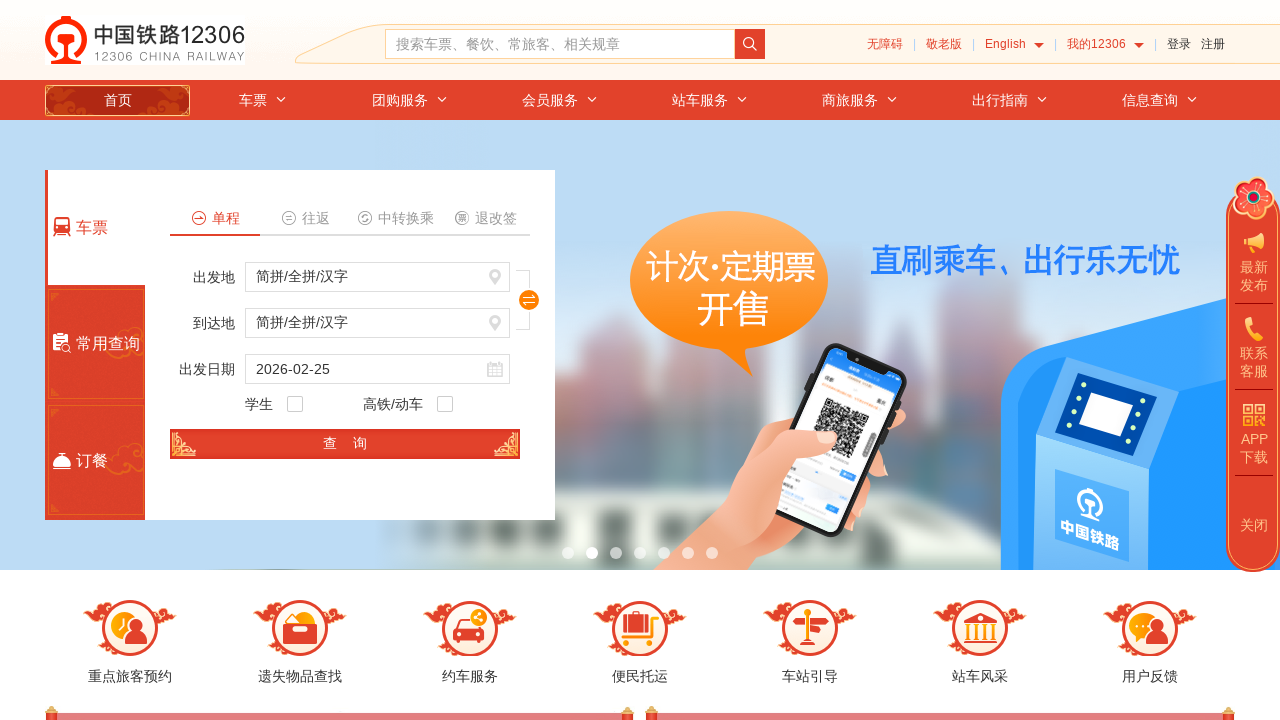

Waited 5000ms for page to fully load
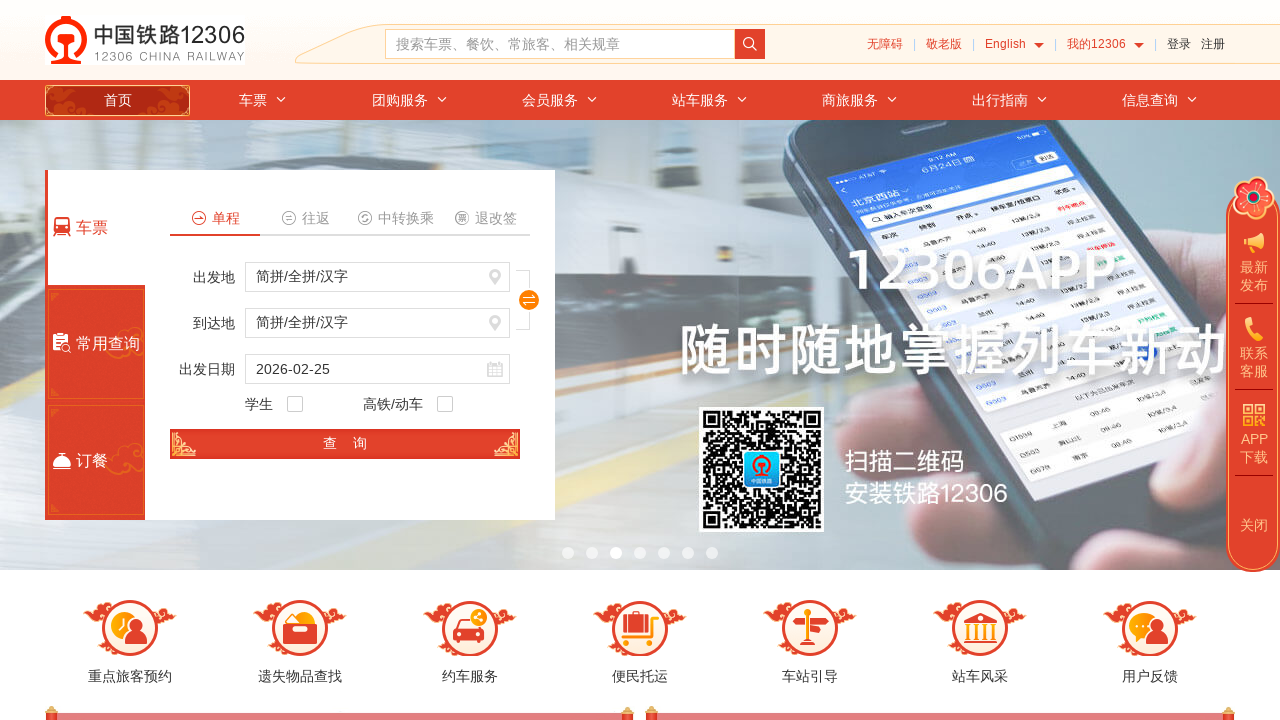

Set train_date input value to '2021-12-31' using JavaScript
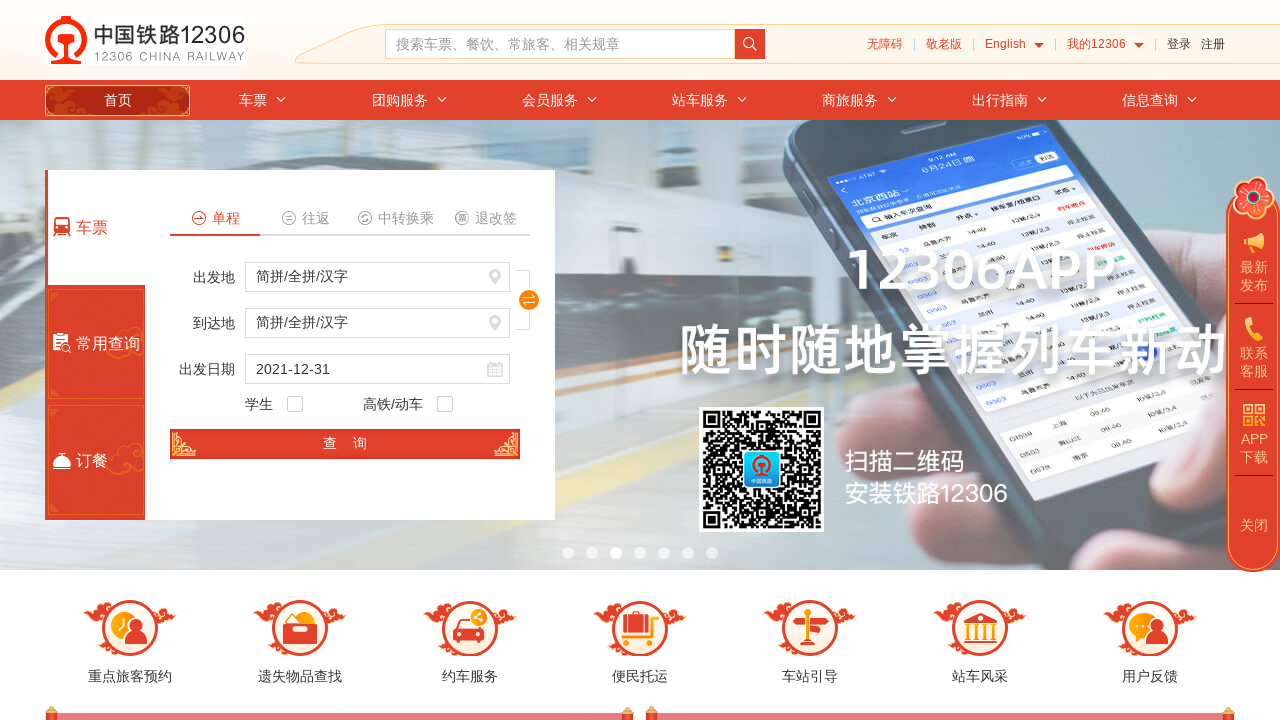

Retrieved train_date value from DOM: 2021-12-31
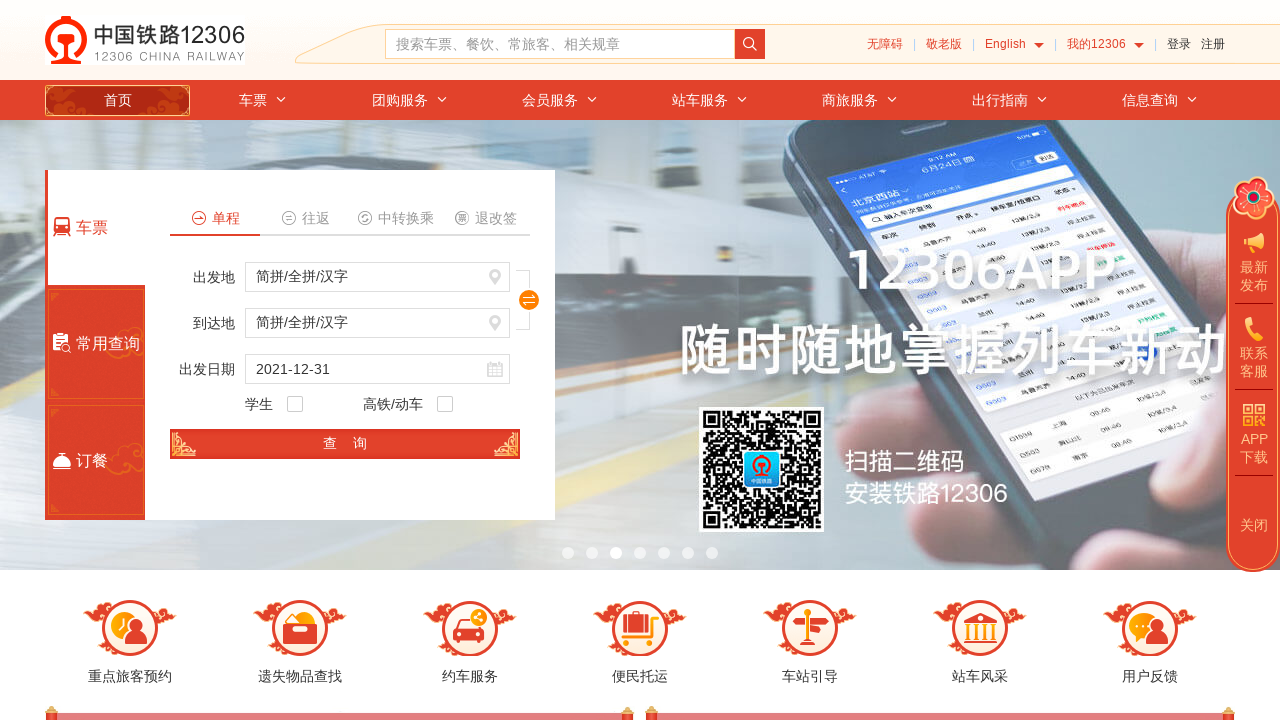

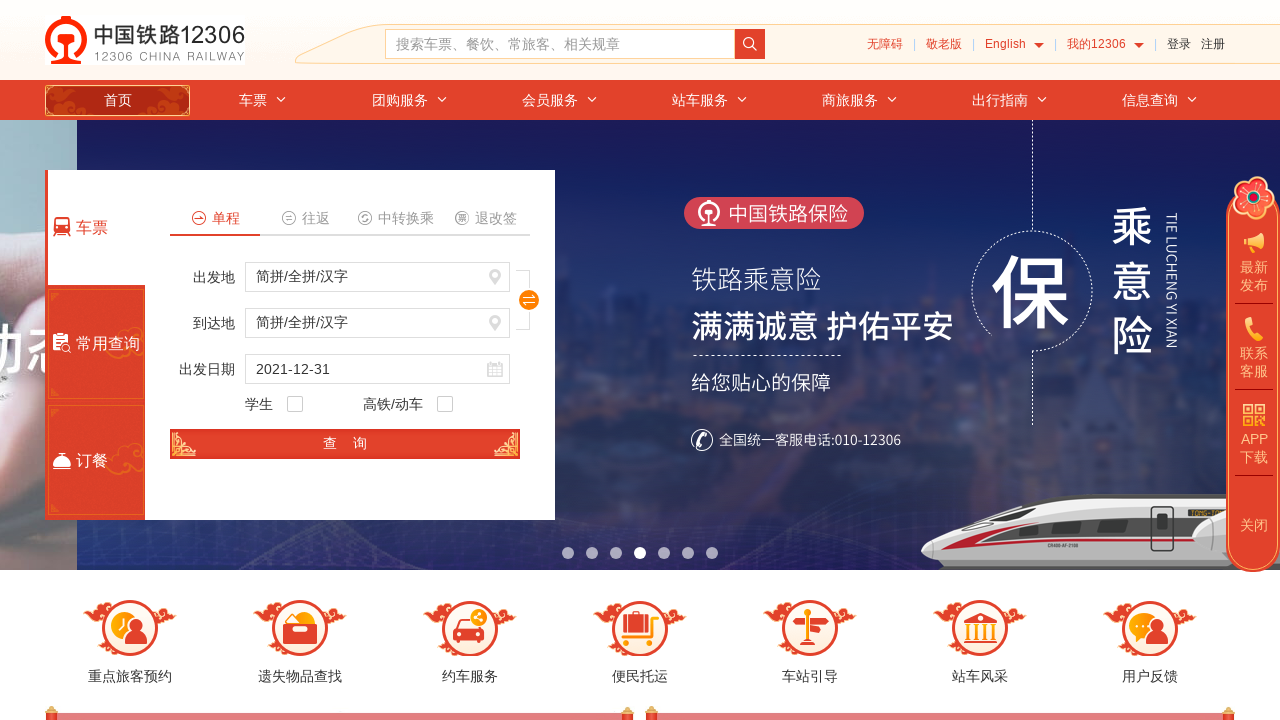